Tests JavaScript alert handling on W3Schools by switching to an iframe, clicking a "Try it" button that triggers an alert, and accepting the alert dialog.

Starting URL: https://www.w3schools.com/jsref/tryit.asp?filename=tryjsref_alert

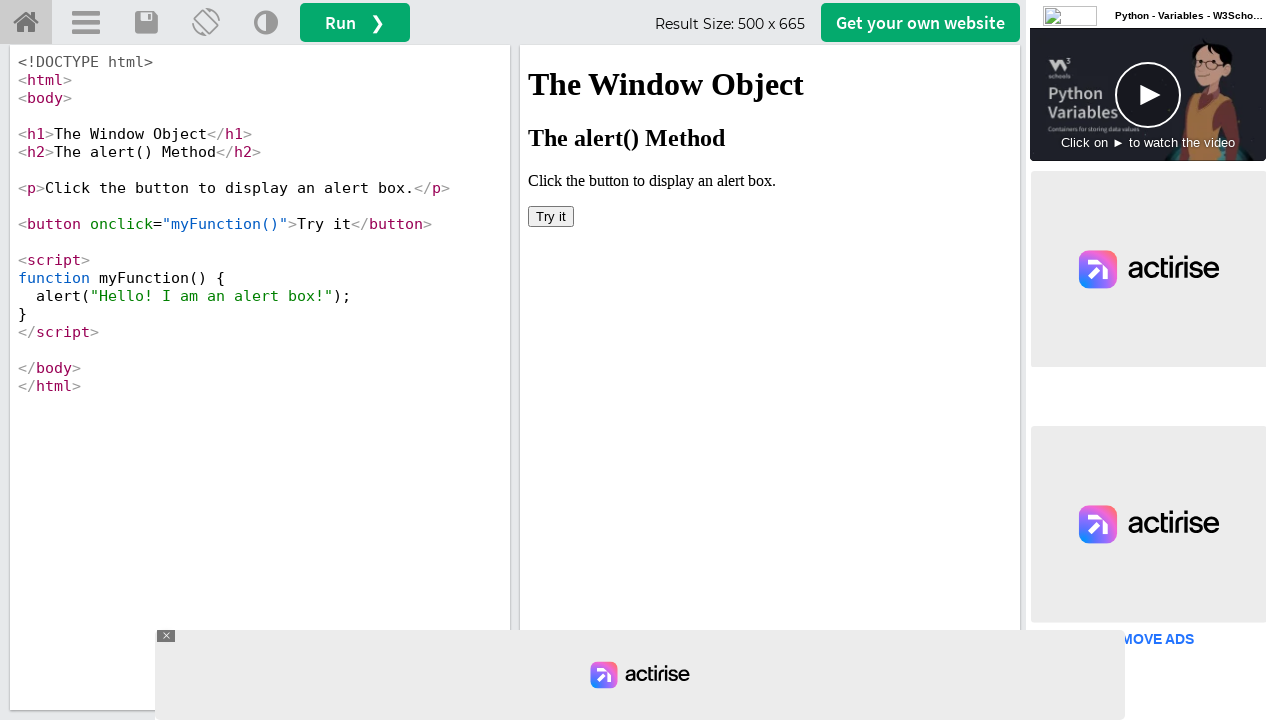

Located iframe with ID 'iframeResult'
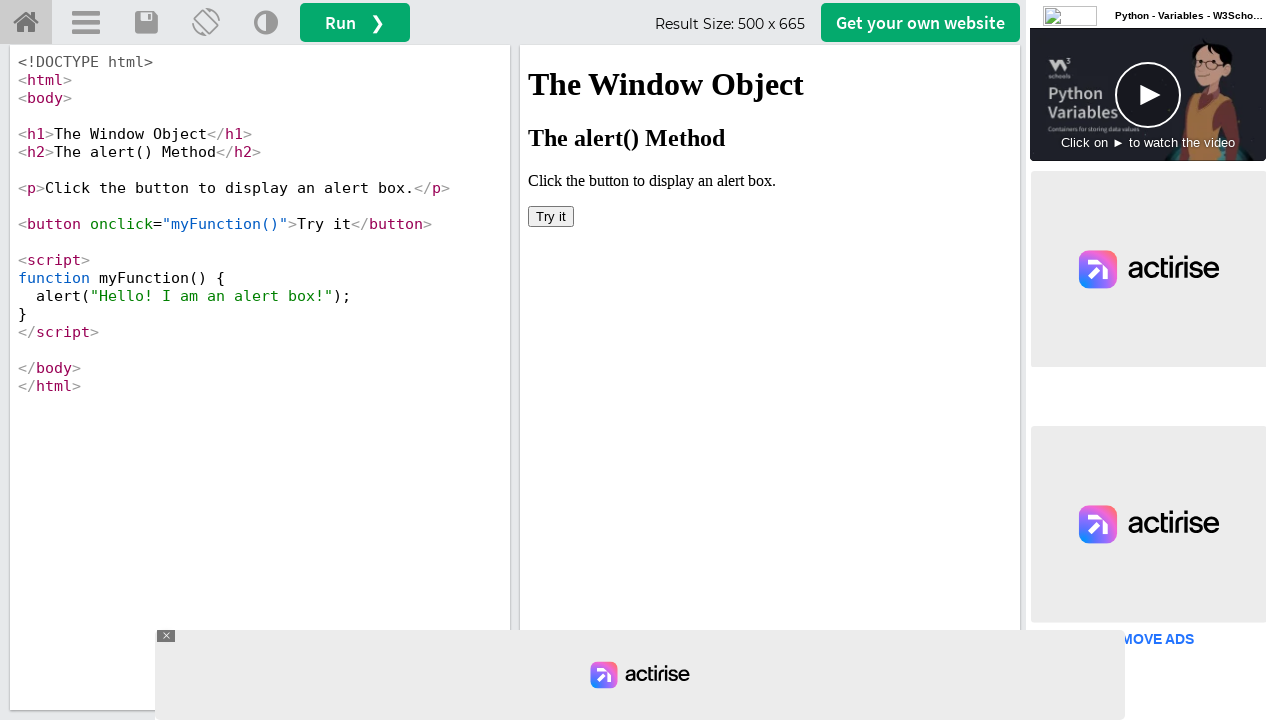

Clicked 'Try it' button inside iframe at (551, 216) on #iframeResult >> internal:control=enter-frame >> xpath=//button[text()='Try it']
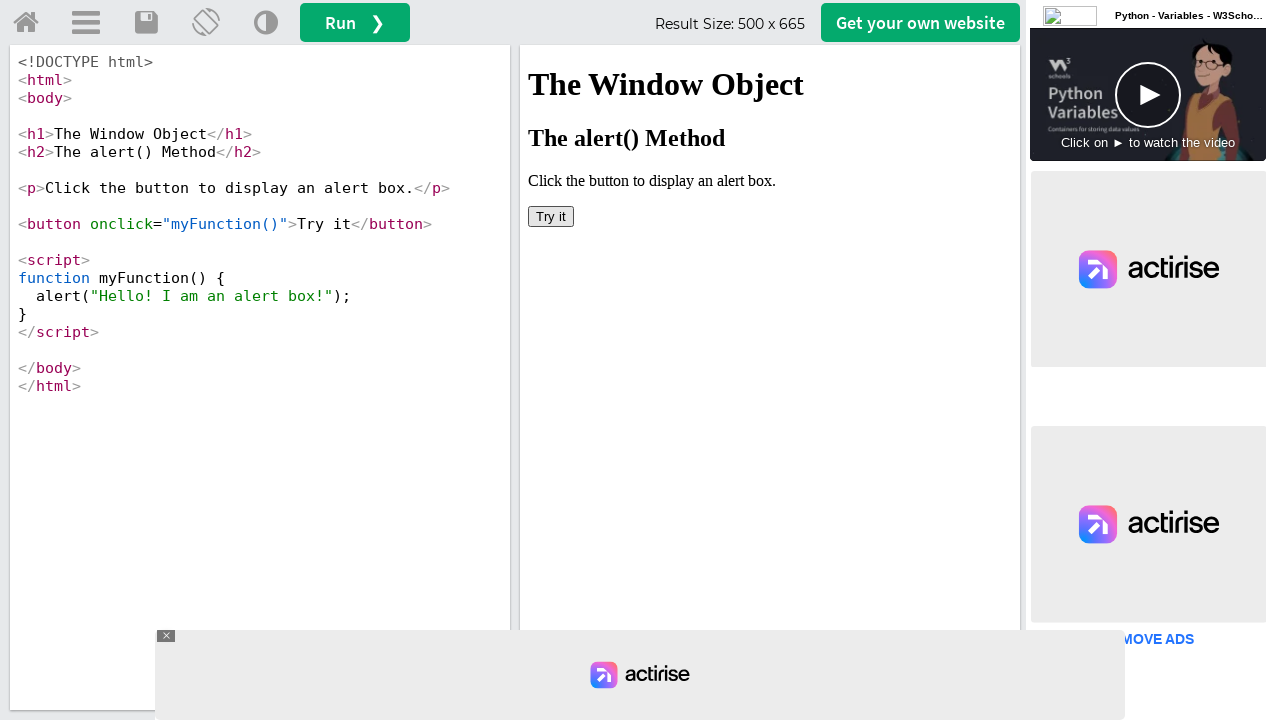

Set up dialog handler to accept alerts
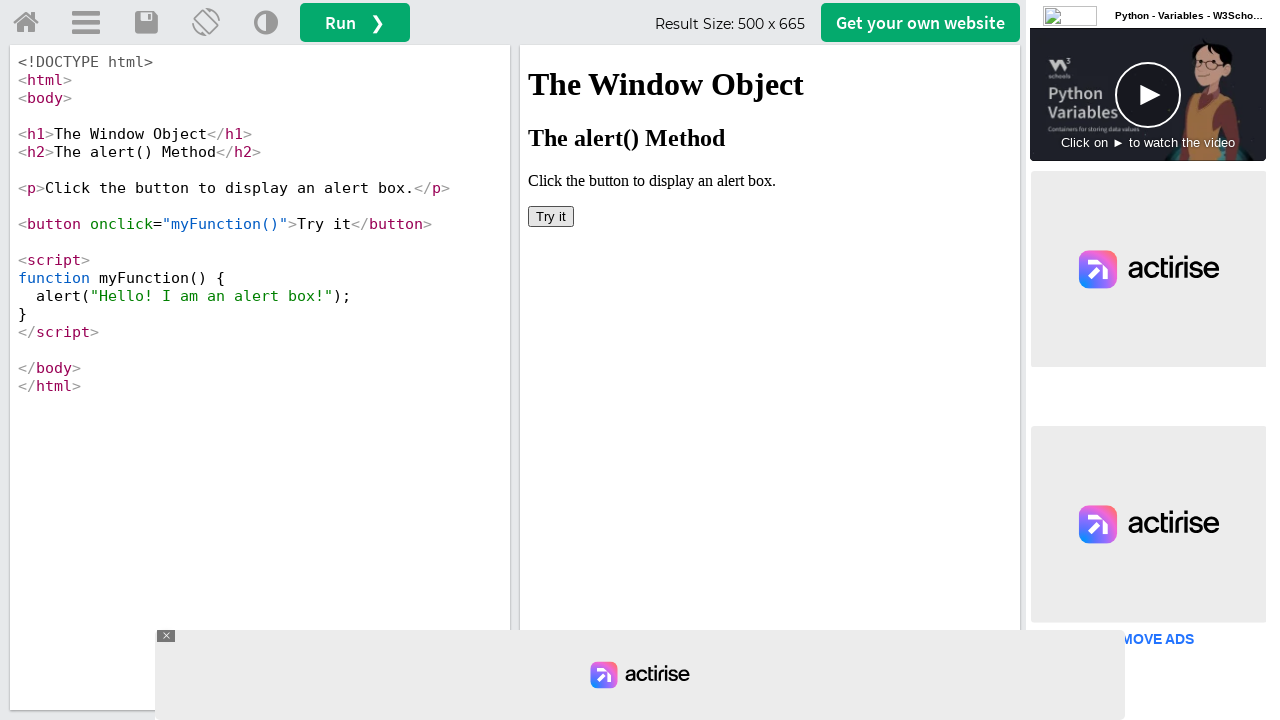

Set up one-time dialog handler to accept next alert
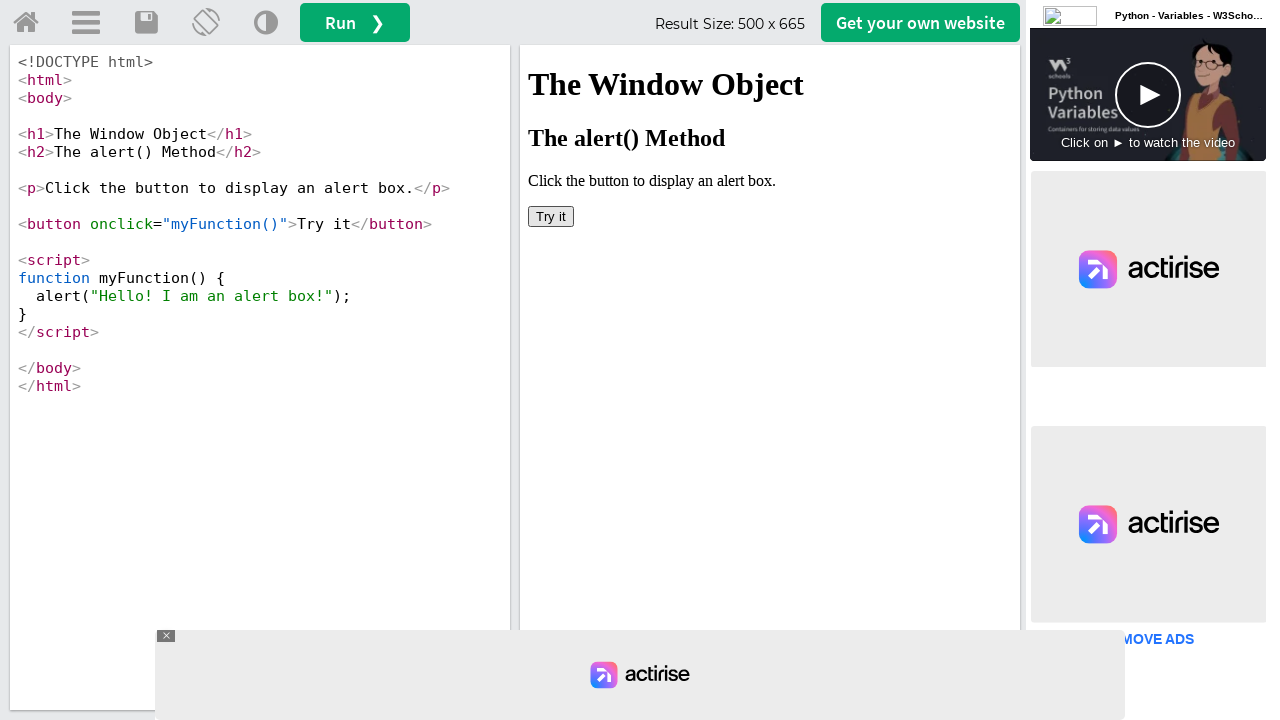

Clicked 'Try it' button again to trigger alert with handler ready at (551, 216) on #iframeResult >> internal:control=enter-frame >> xpath=//button[text()='Try it']
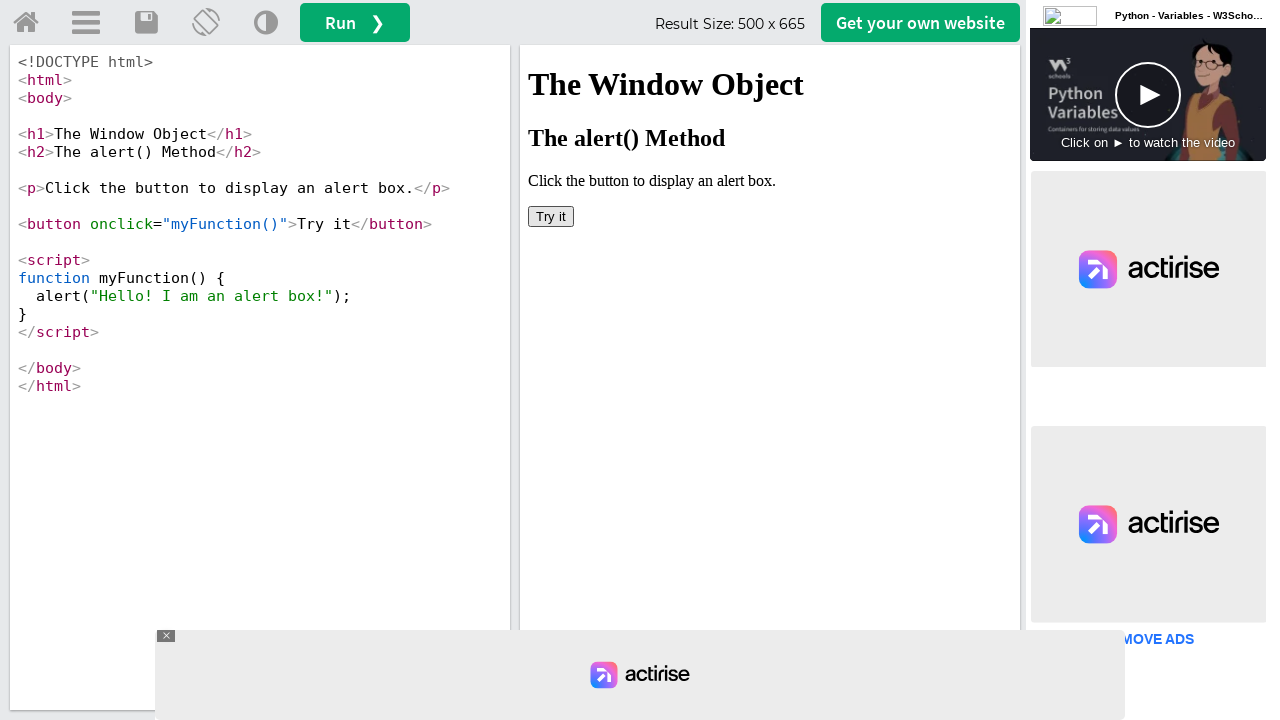

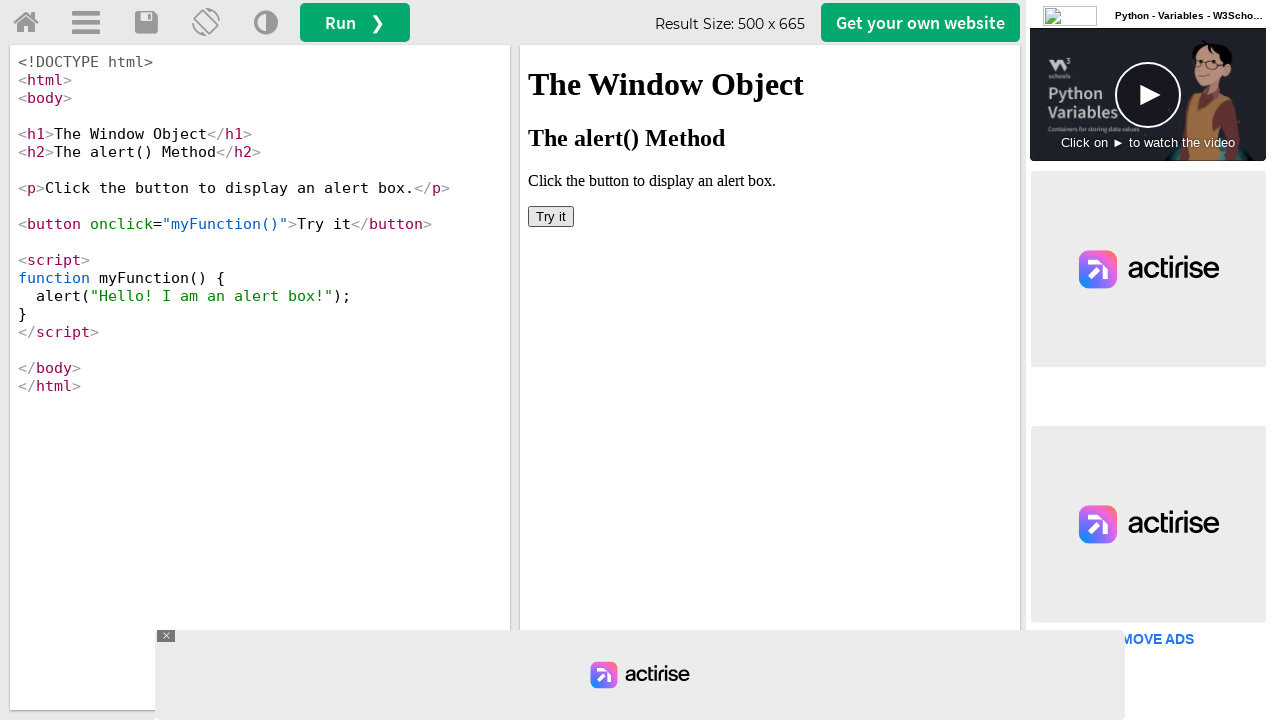